Tests un-marking todo items as complete by unchecking a previously checked checkbox.

Starting URL: https://demo.playwright.dev/todomvc

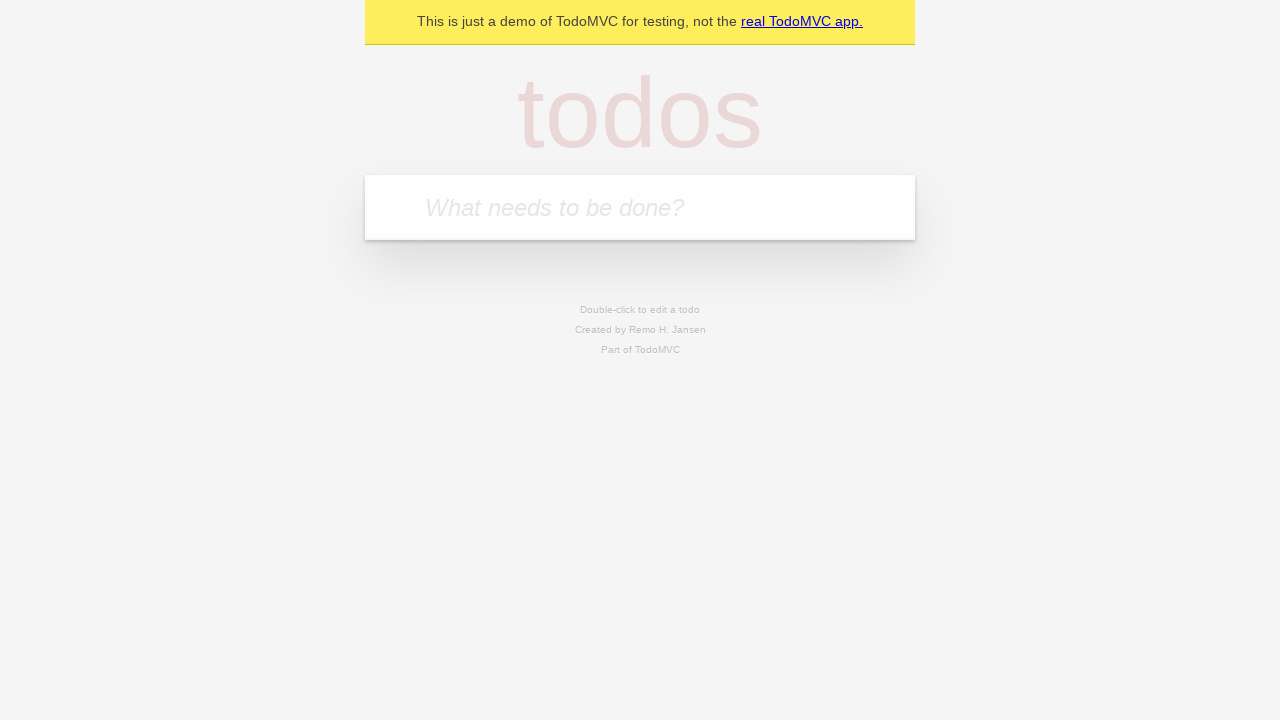

Filled input with first todo item 'buy some cheese' on internal:attr=[placeholder="What needs to be done?"i]
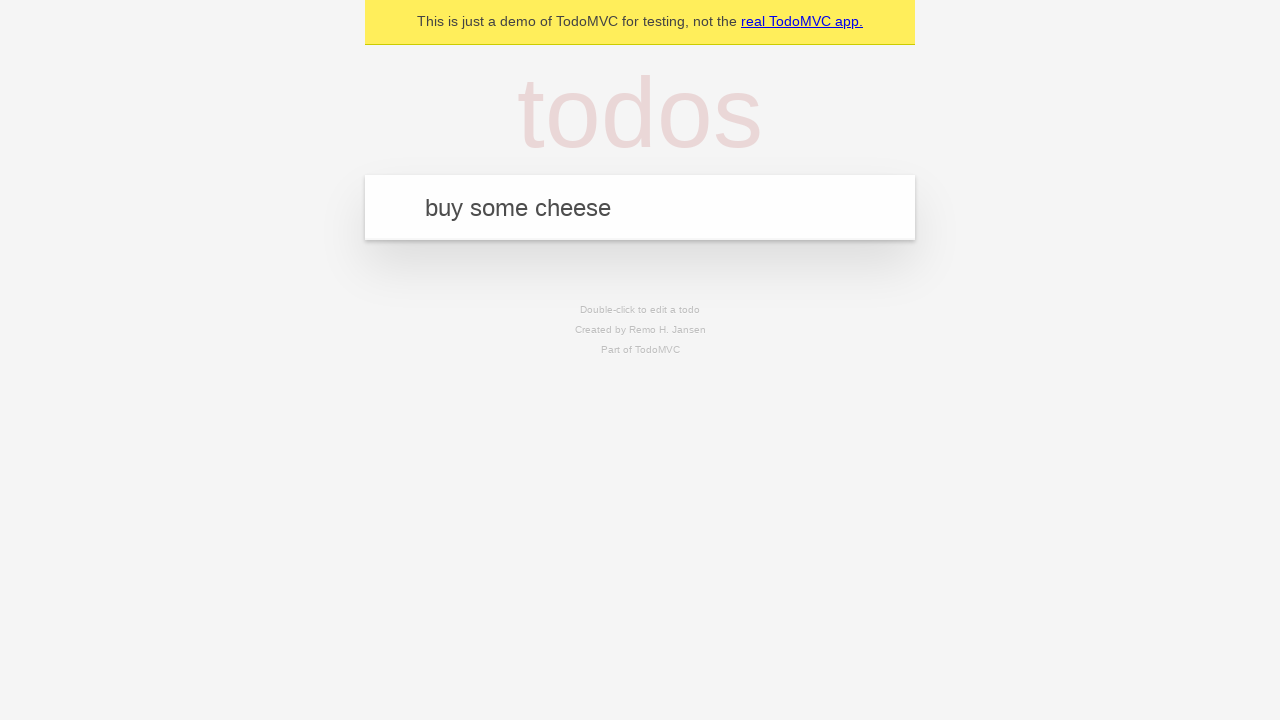

Pressed Enter to create first todo item on internal:attr=[placeholder="What needs to be done?"i]
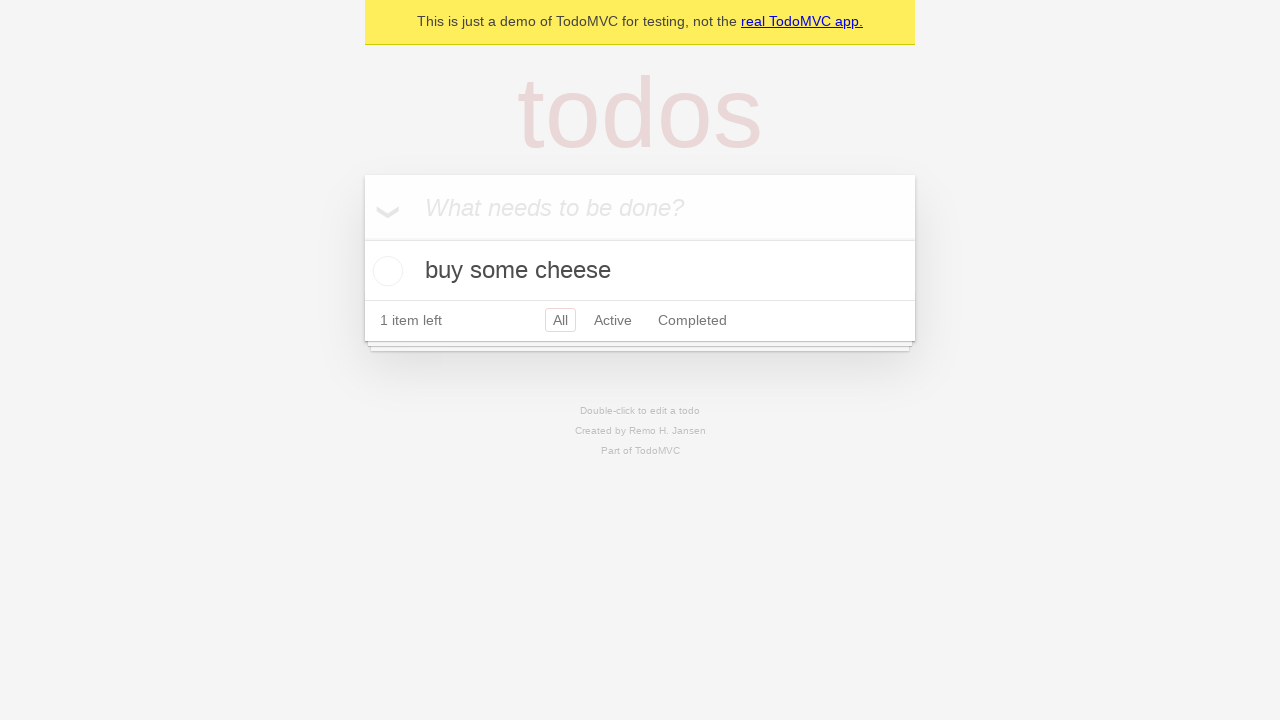

Filled input with second todo item 'feed the cat' on internal:attr=[placeholder="What needs to be done?"i]
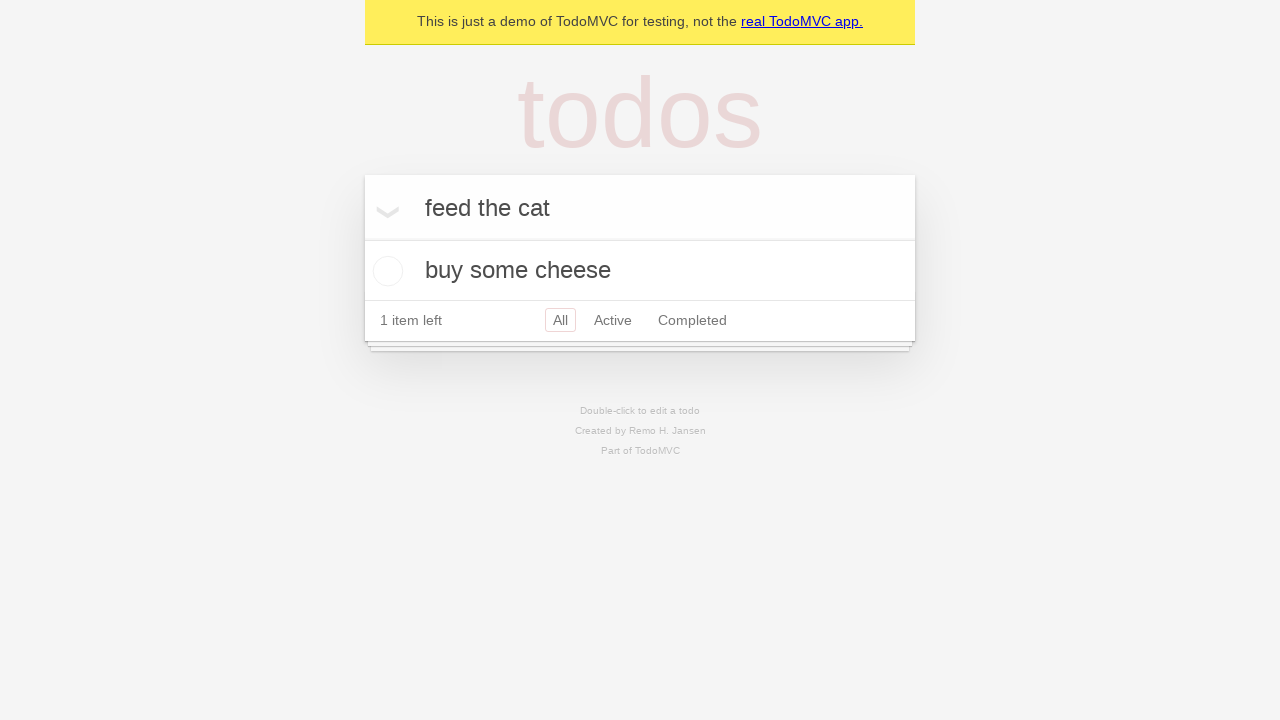

Pressed Enter to create second todo item on internal:attr=[placeholder="What needs to be done?"i]
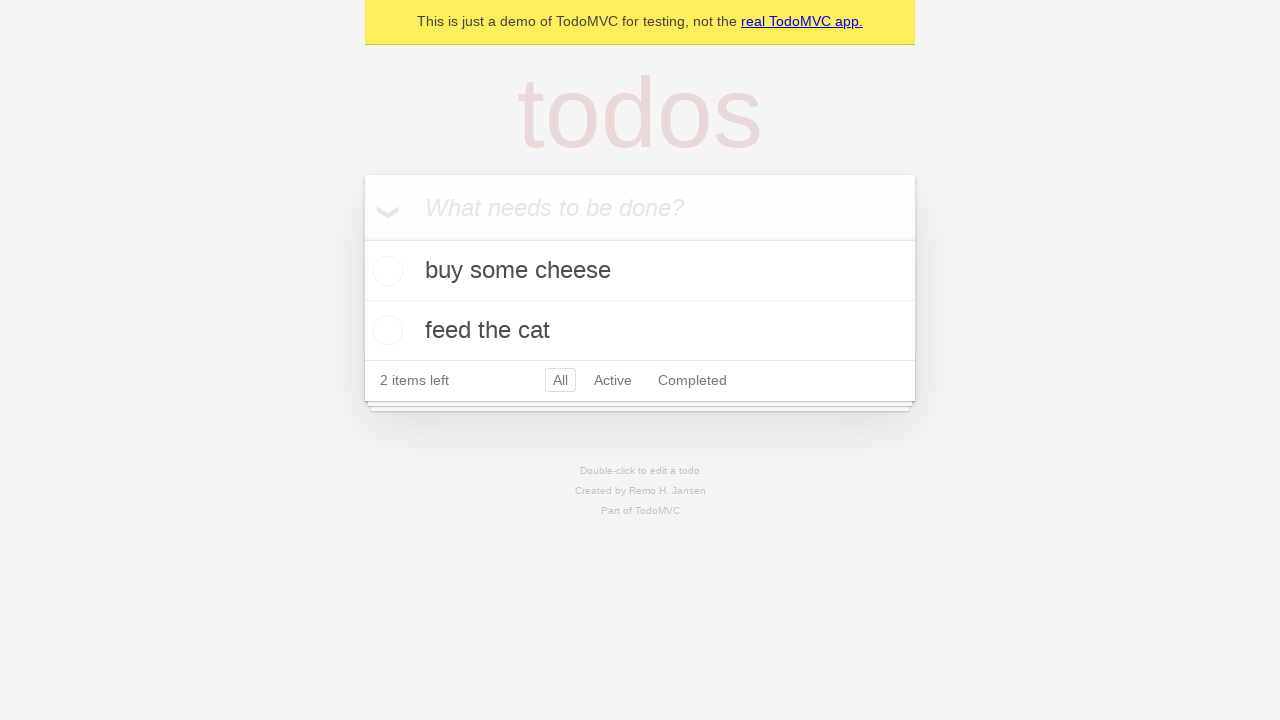

Checked checkbox for first todo item to mark as complete at (385, 271) on internal:testid=[data-testid="todo-item"s] >> nth=0 >> internal:role=checkbox
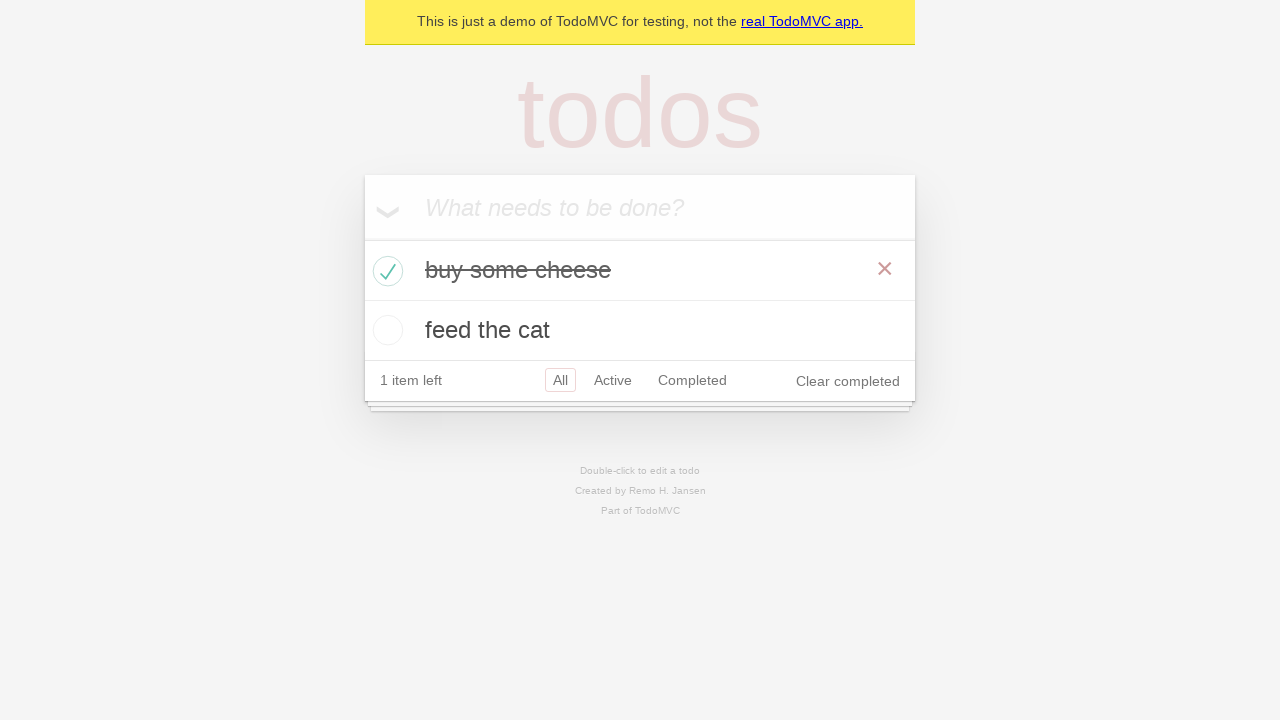

Unchecked checkbox for first todo item to mark as incomplete at (385, 271) on internal:testid=[data-testid="todo-item"s] >> nth=0 >> internal:role=checkbox
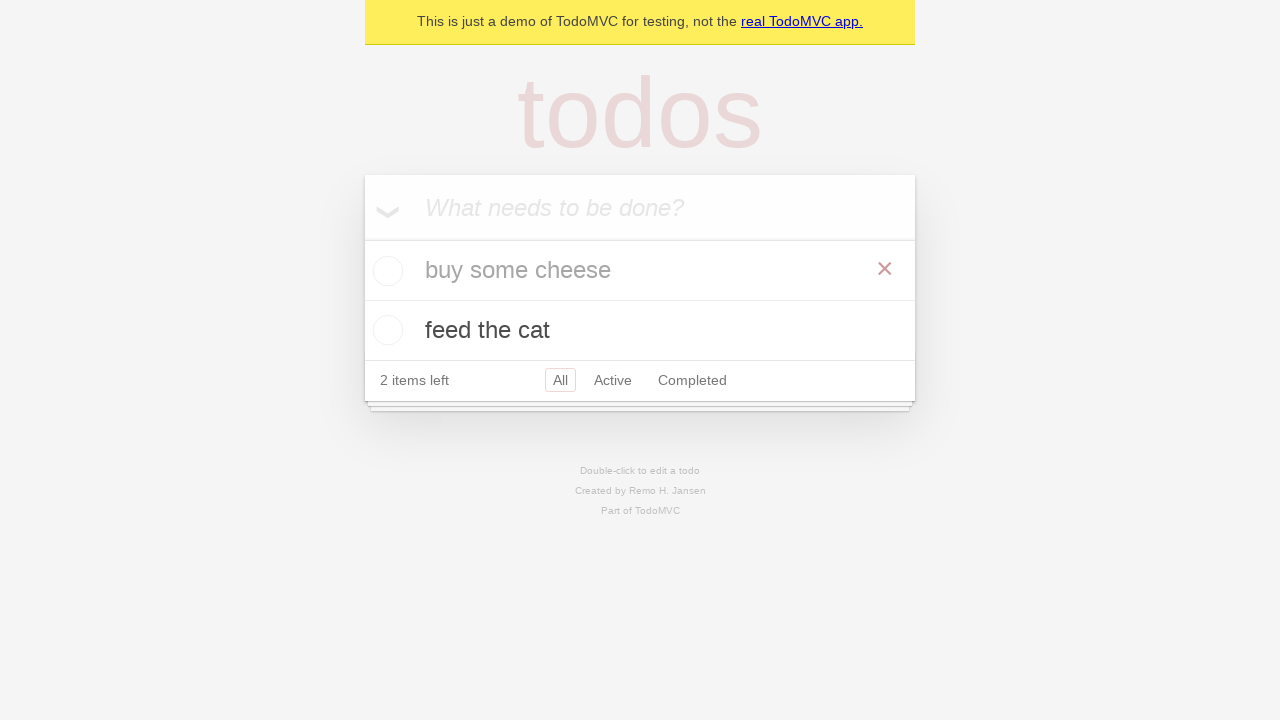

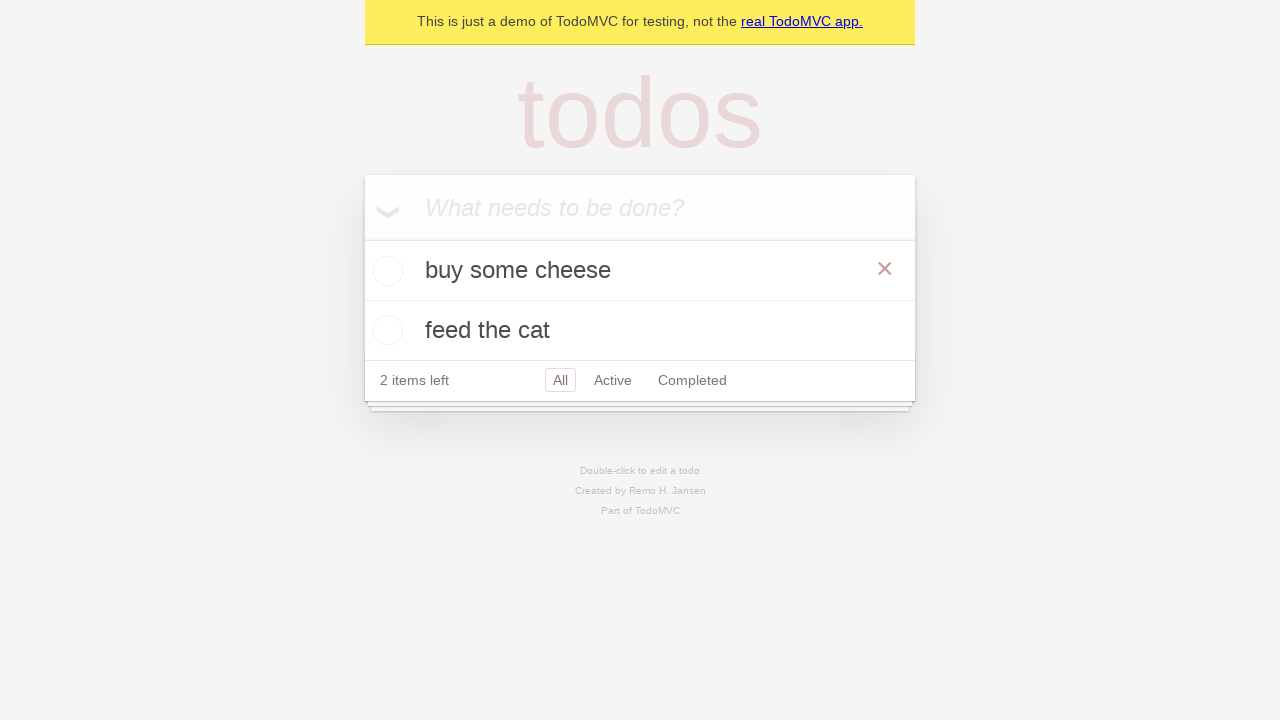